Tests various mouse interaction capabilities including drag and drop, right-click, and hover actions on a practice page with draggable circles

Starting URL: https://practice.expandtesting.com/drag-and-drop-circles

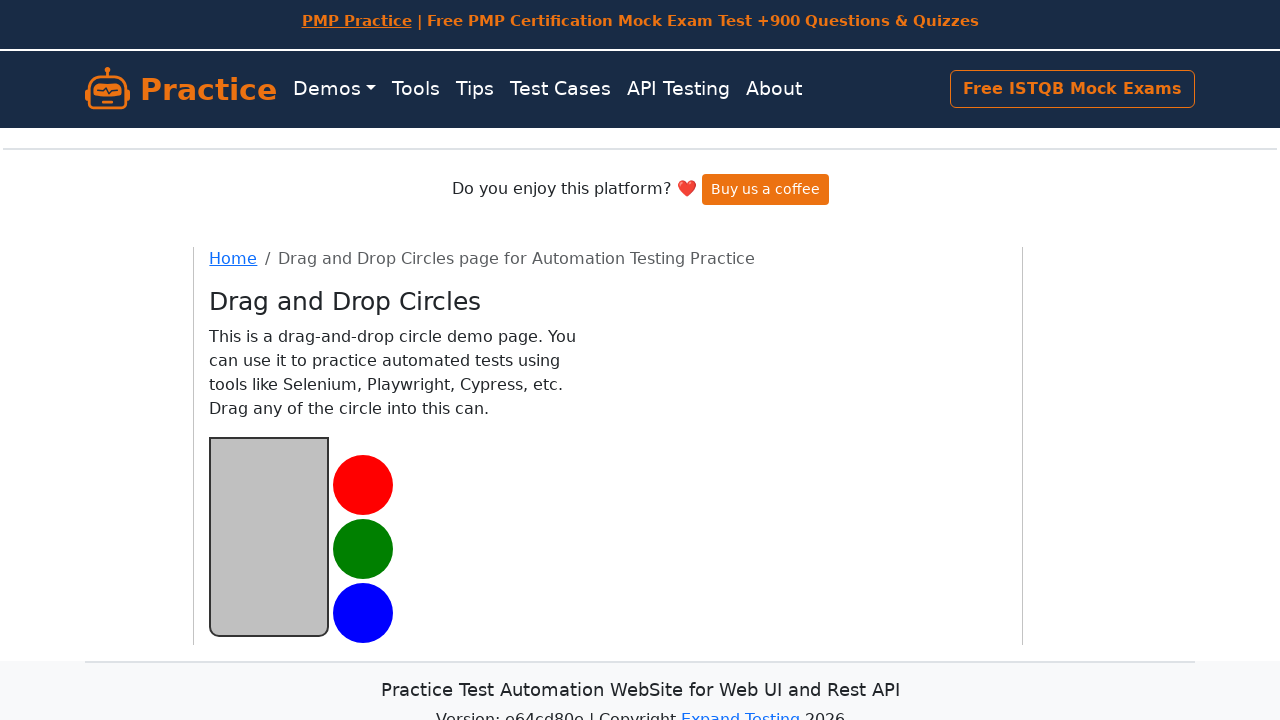

Located the red circle element
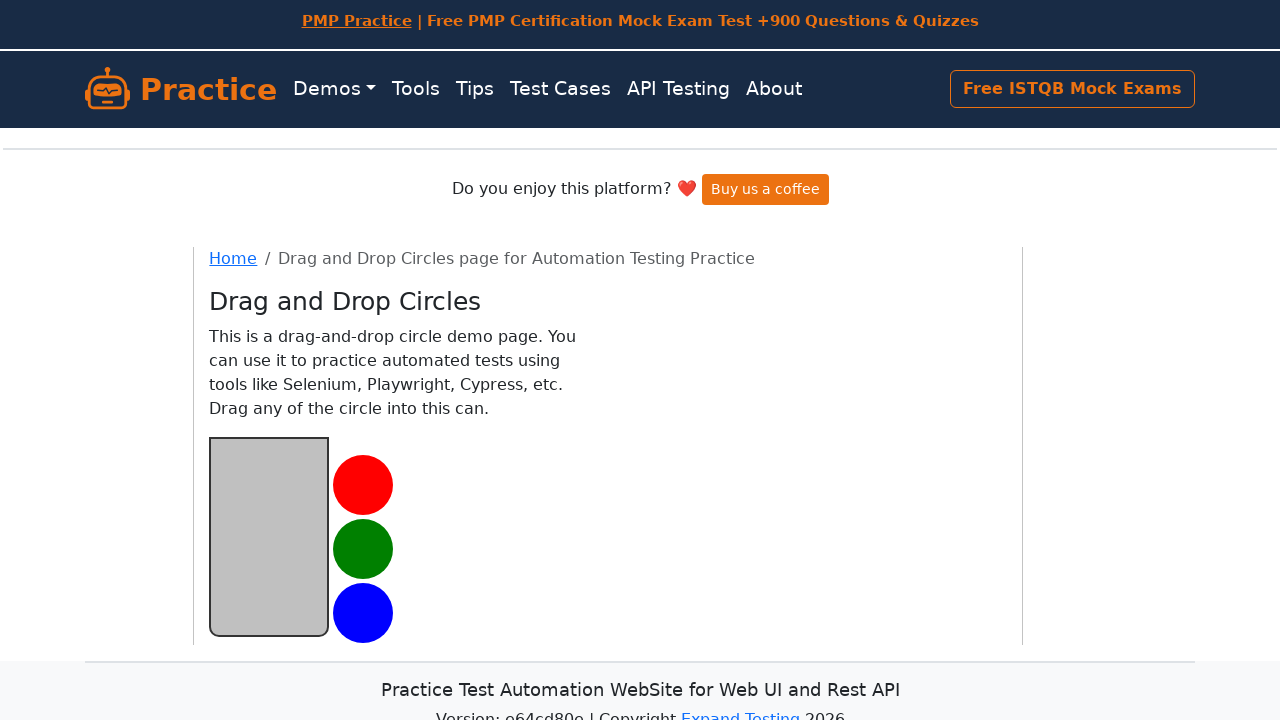

Located the target drop zone
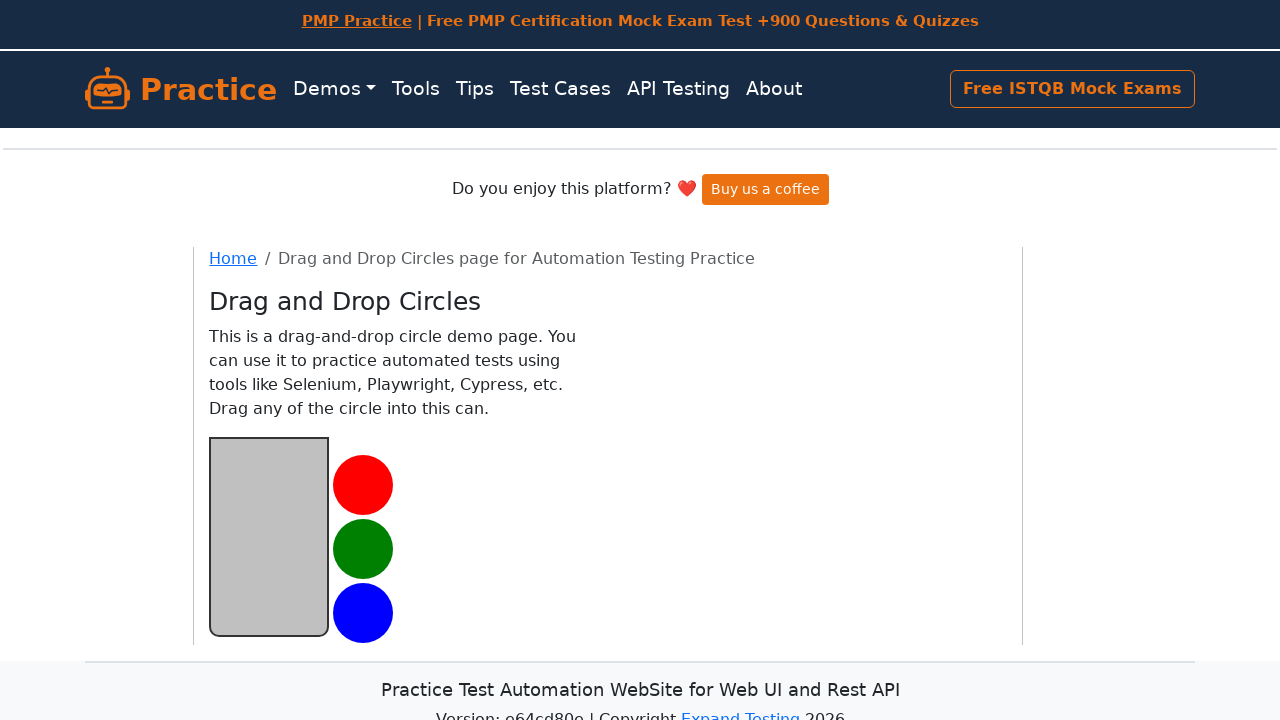

Dragged red circle to target drop zone at (269, 536)
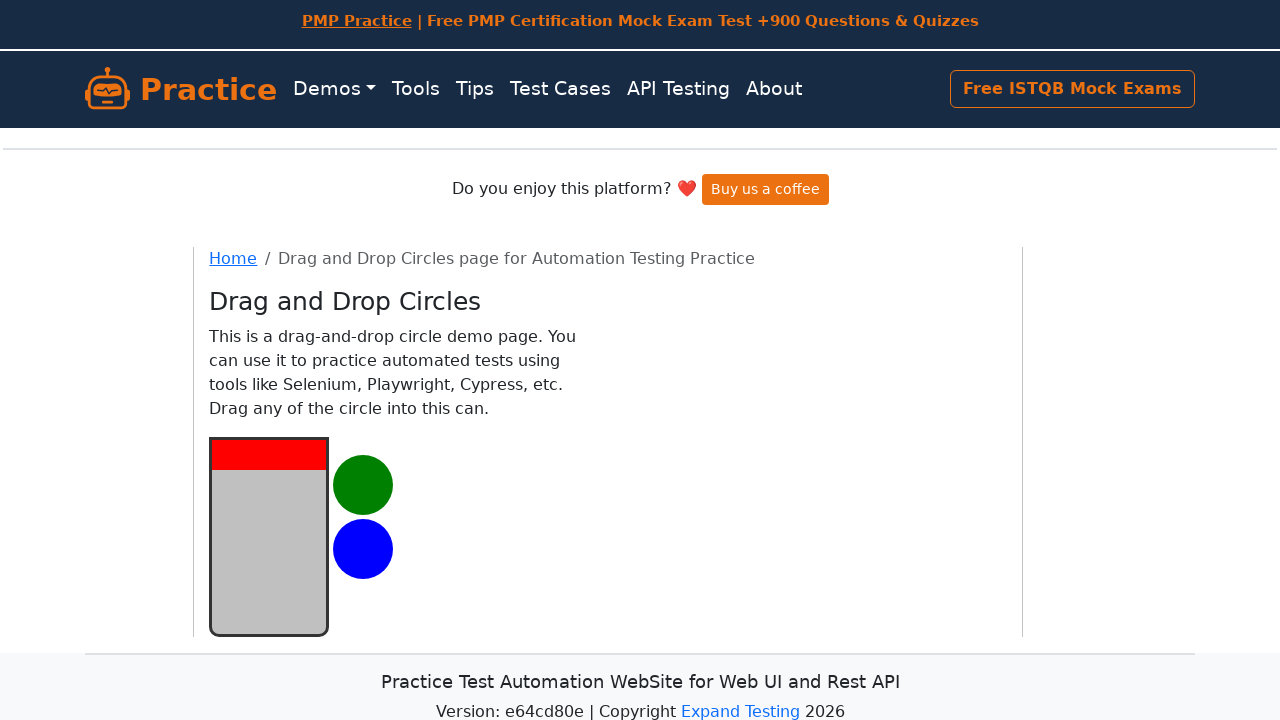

Right-clicked on the red circle at (269, 454) on div.red
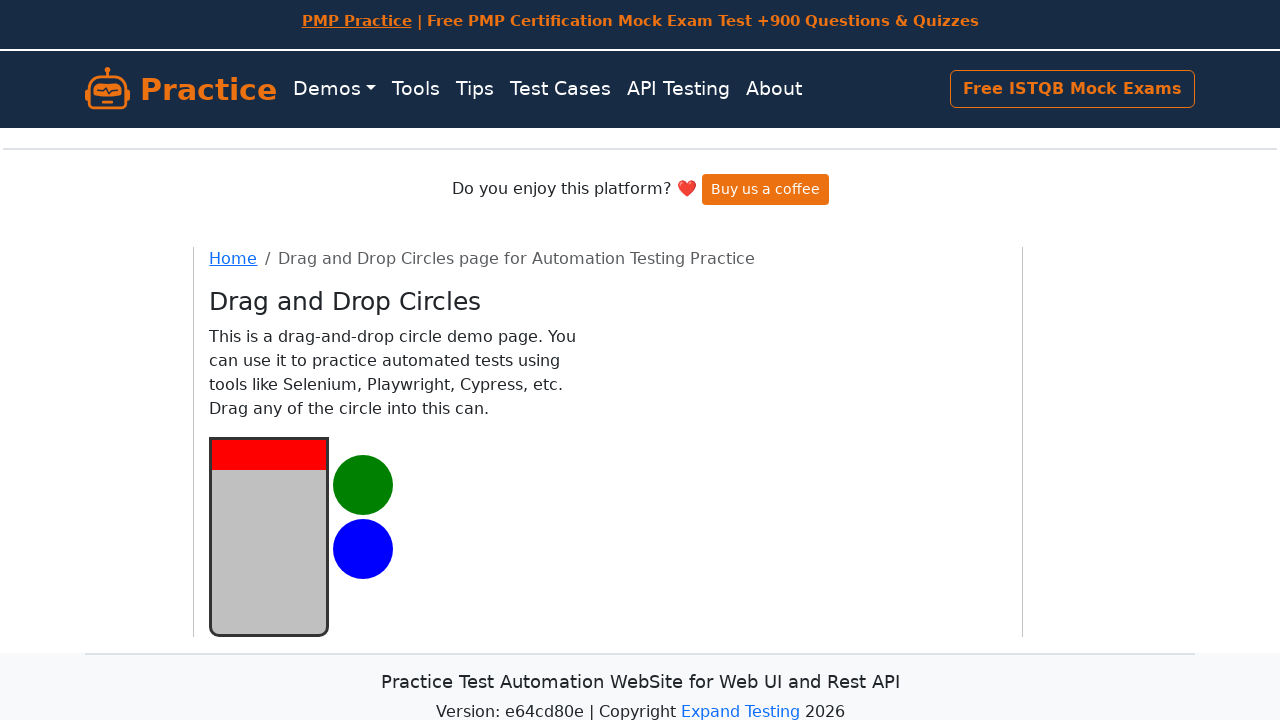

Hovered over the red circle at (269, 454) on div.red
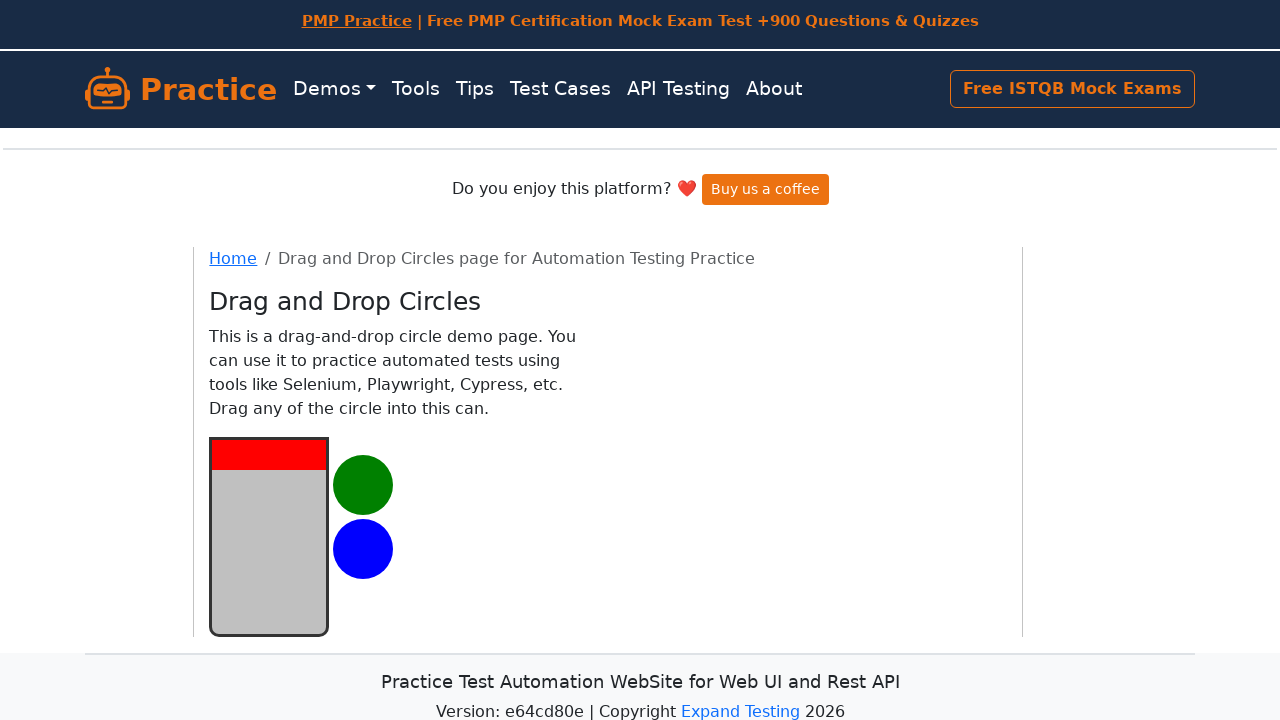

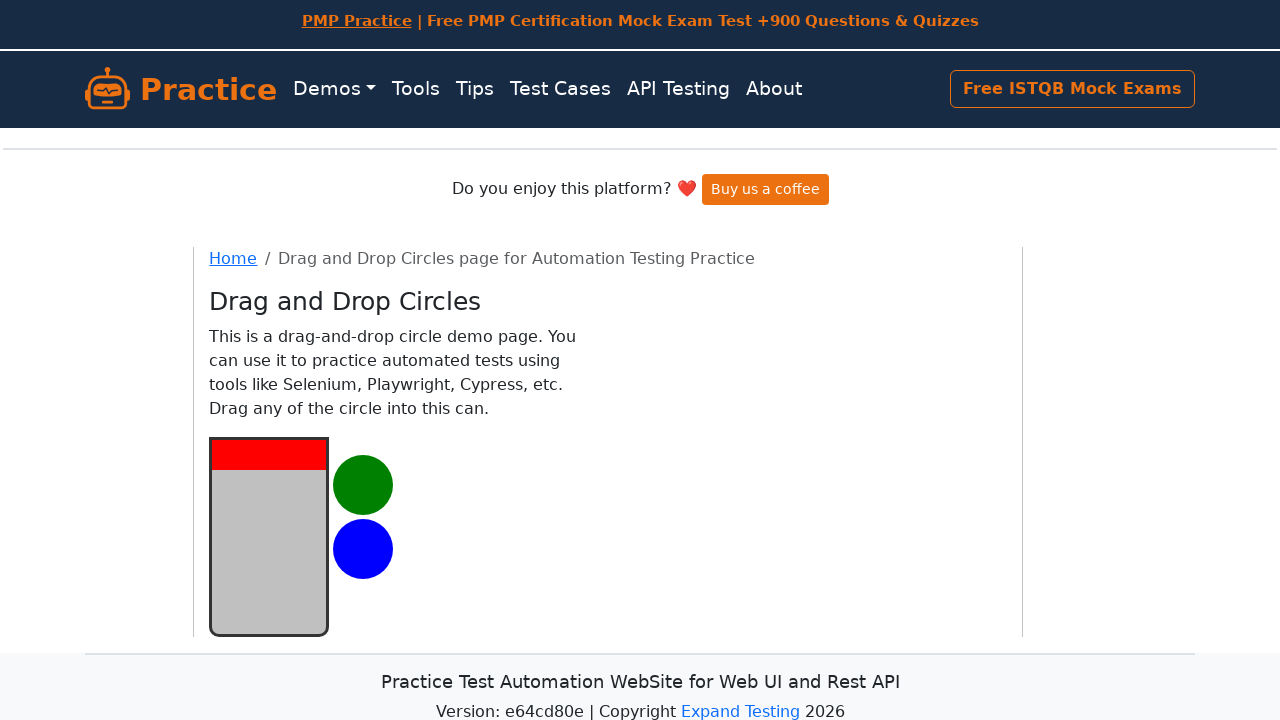